Tests page load performance by navigating to the home page

Starting URL: https://www.lottecinemavn.com/LCHS/Contents/Cinema/Cinema-Detail.aspx

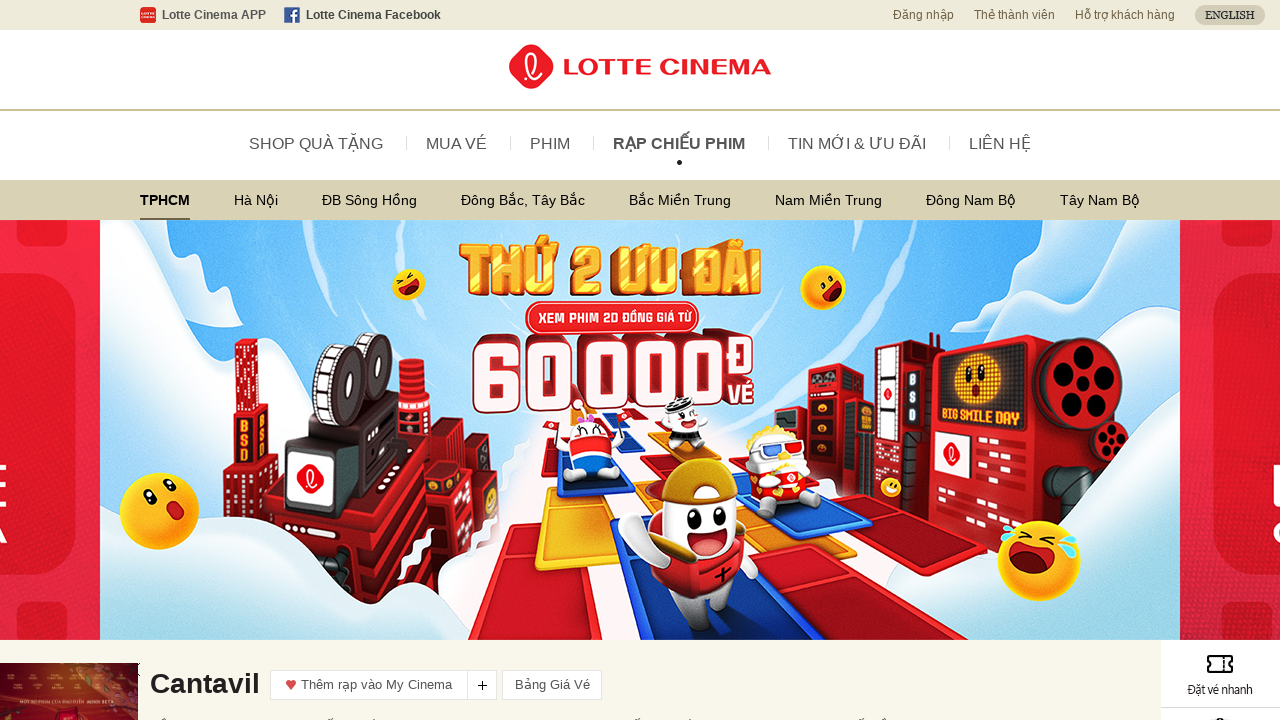

Navigated to Lotte Cinema Vietnam home page
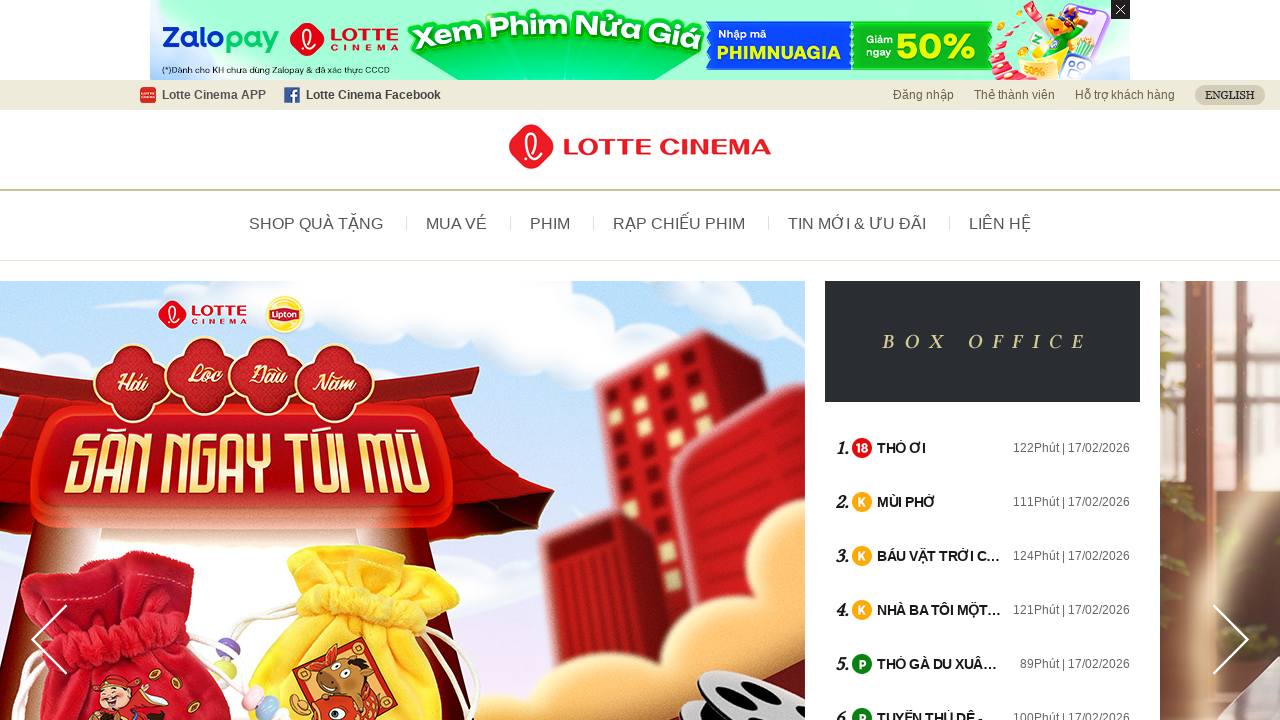

Page load completed - network idle state reached
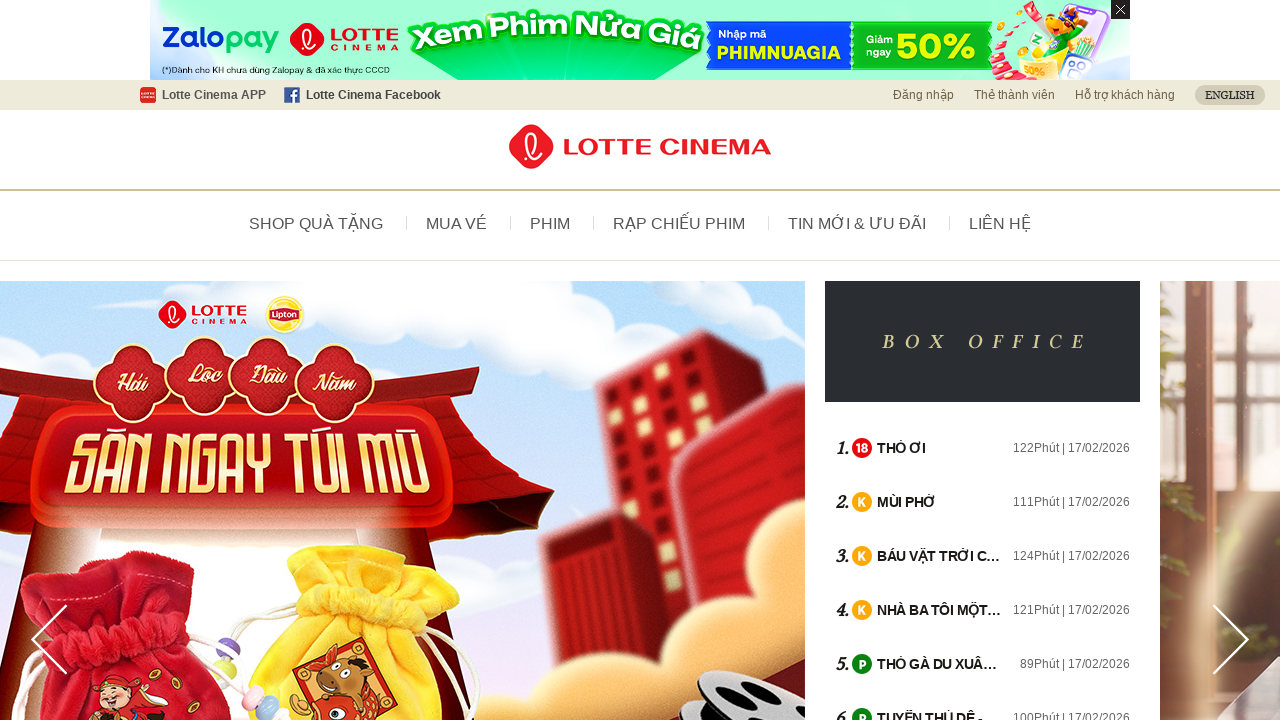

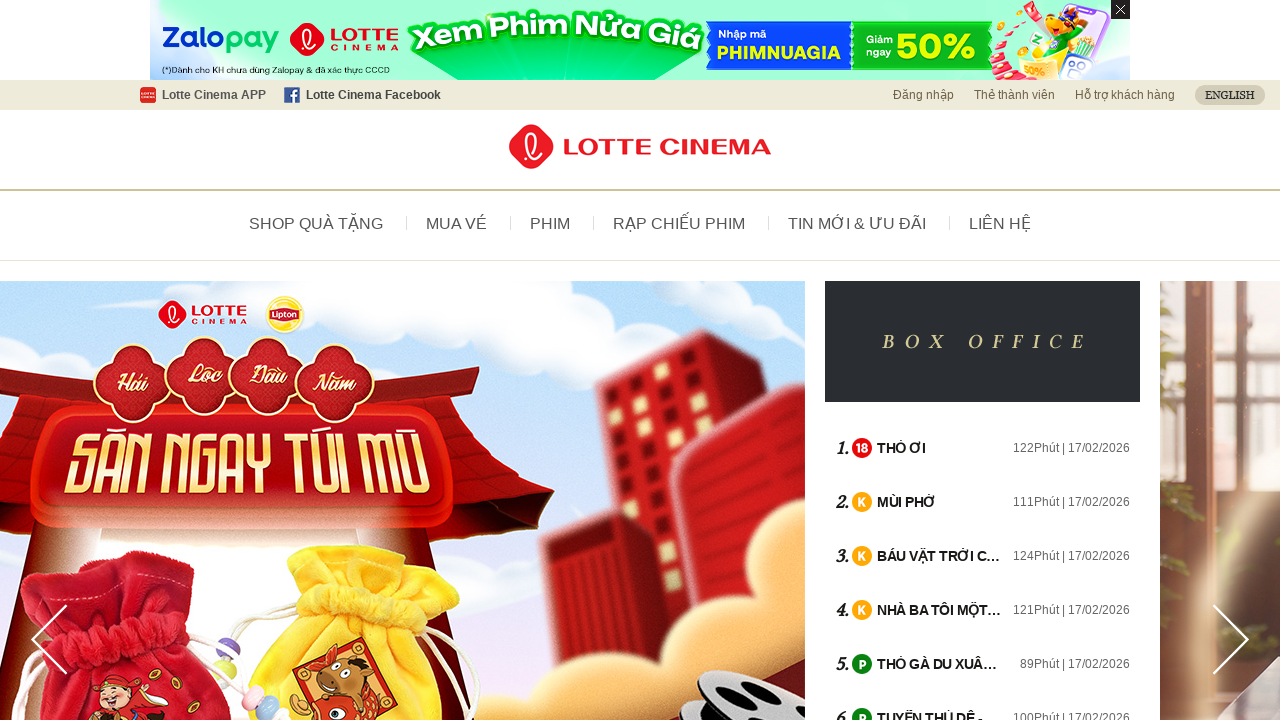